Clicks on a card to open its detail panel, verifies the panel is visible, then clicks the expand button and verifies the URL changes appropriately.

Starting URL: https://jira.trungk18.com/project/board

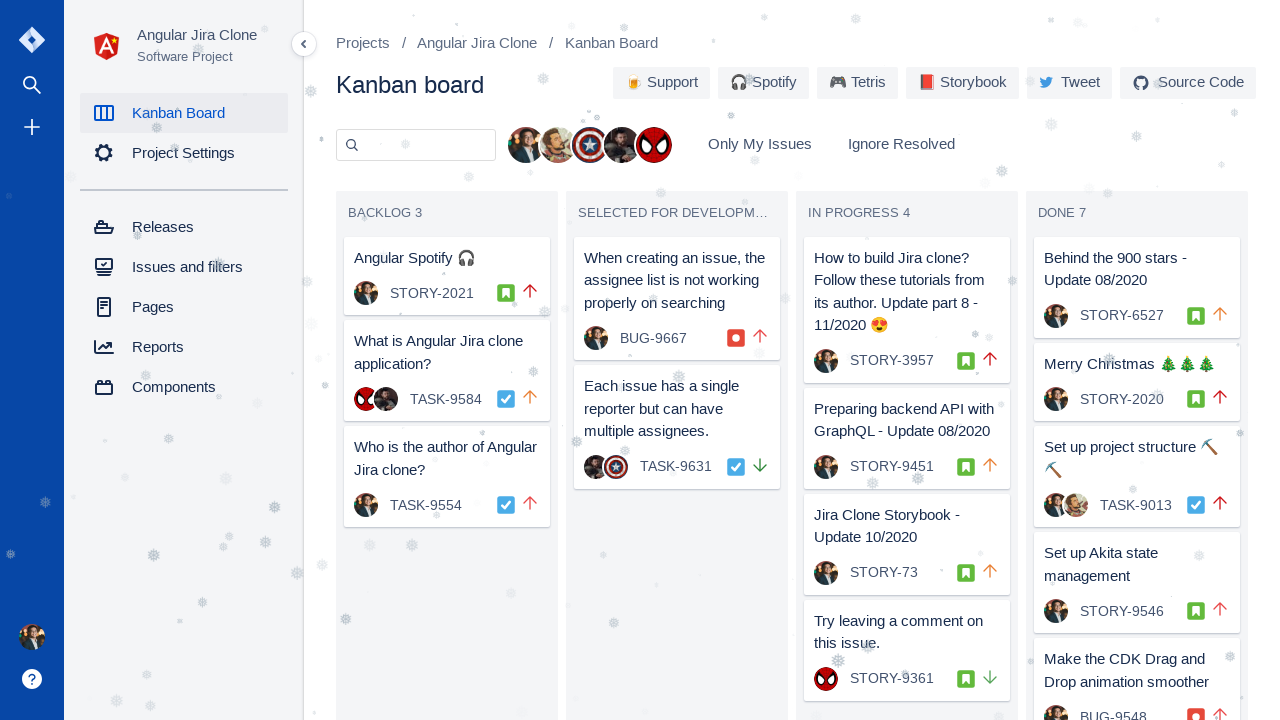

Board loaded - Backlog section is visible
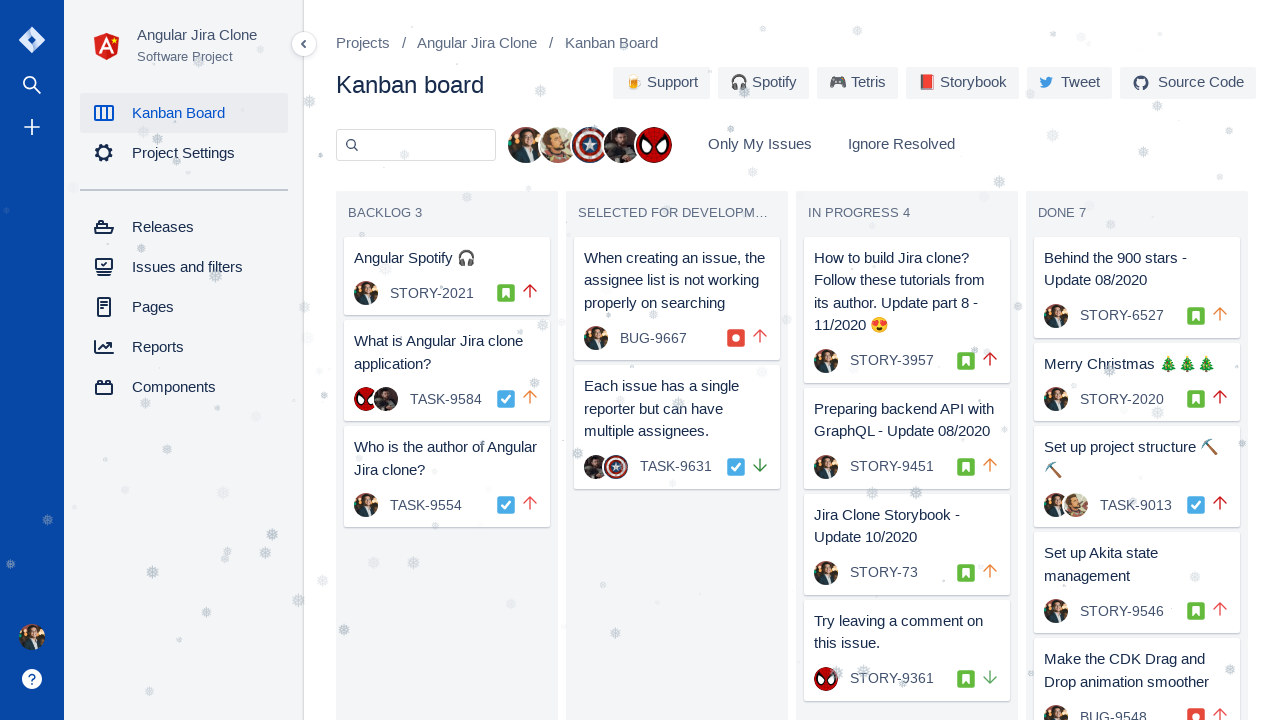

Clicked on 'Angular Spotify 🎧' card at (447, 264) on text=Angular Spotify 🎧
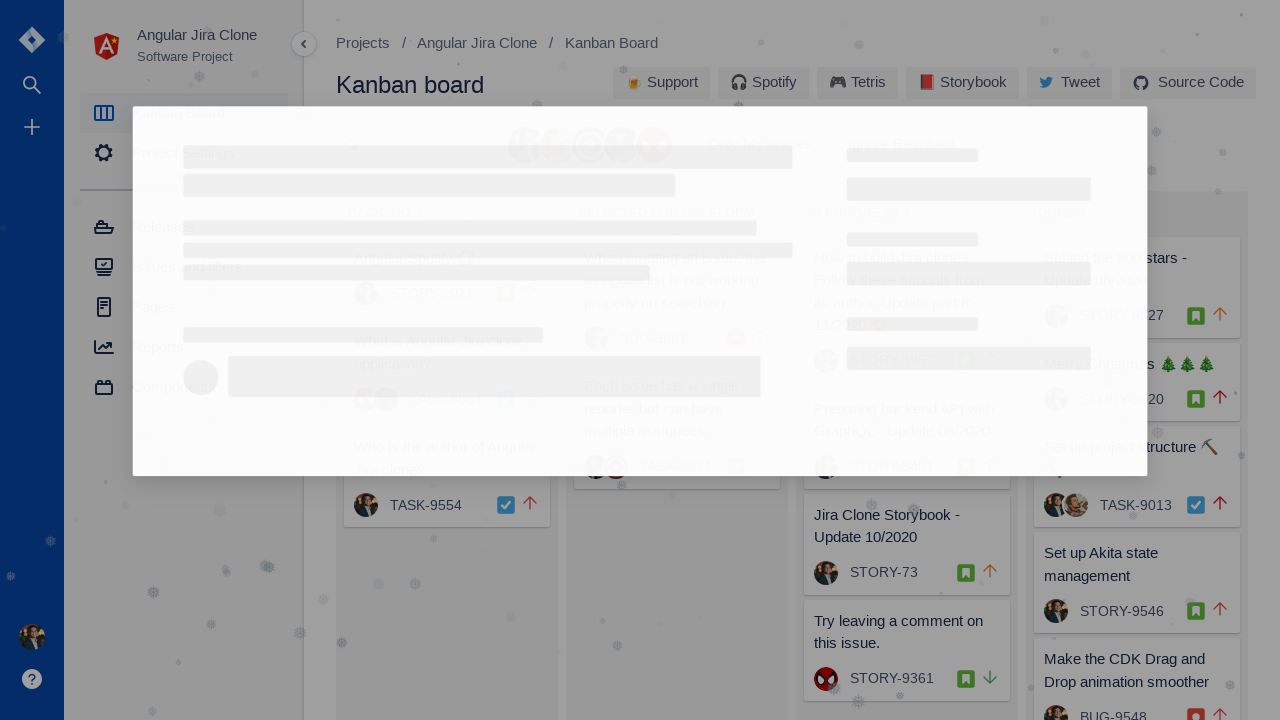

Verified detail panel is visible with STORY-2021
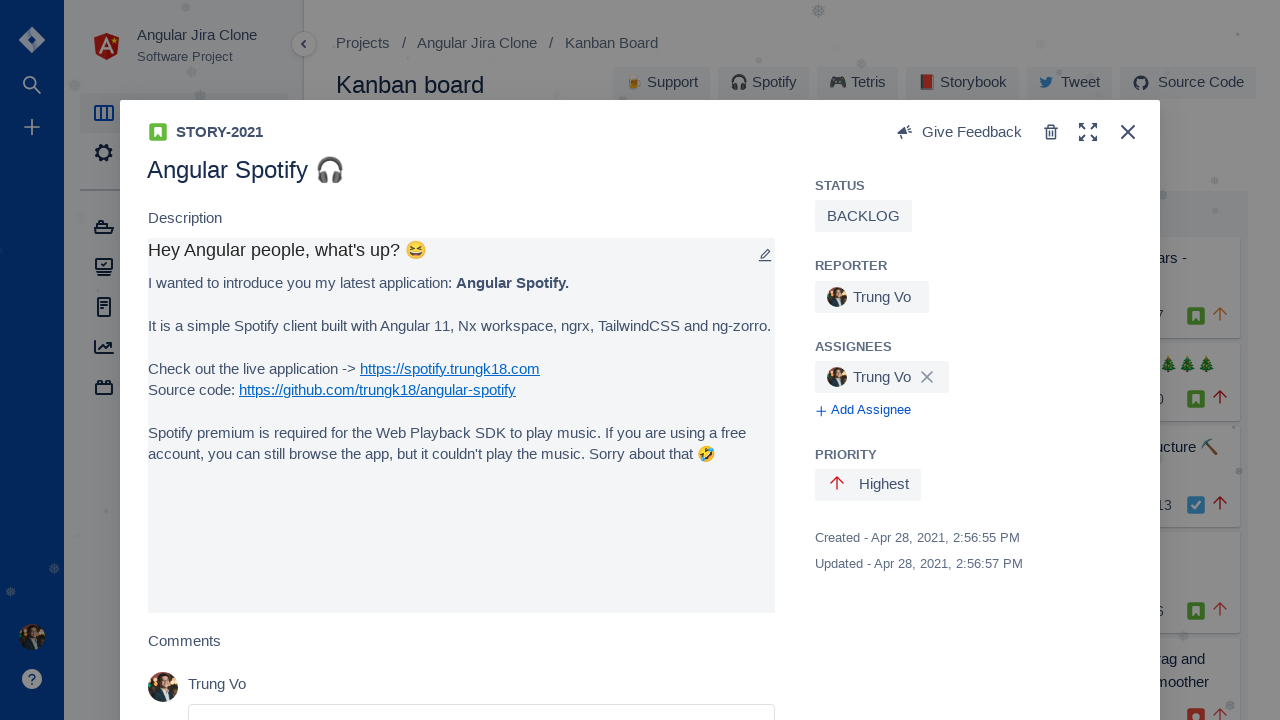

Clicked expand button to open full detail view at (1088, 132) on j-button[icon='expand'] >> button
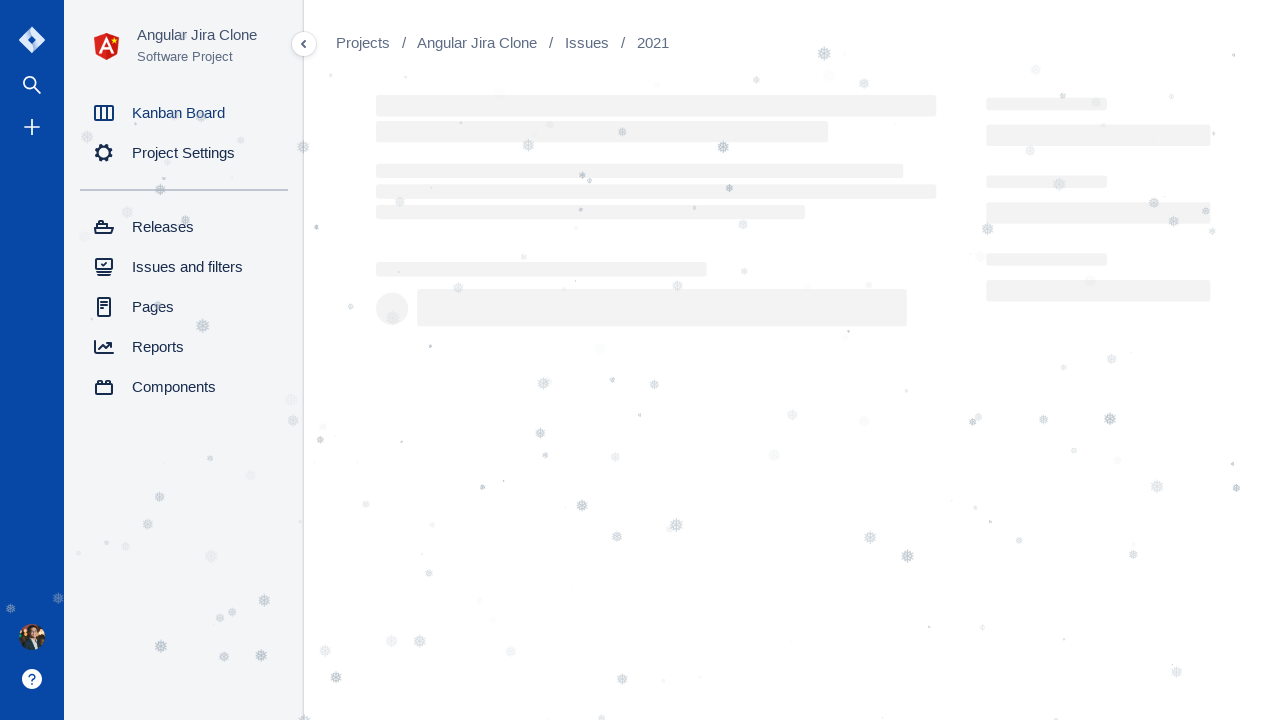

Verified URL changed correctly and ends with '2021'
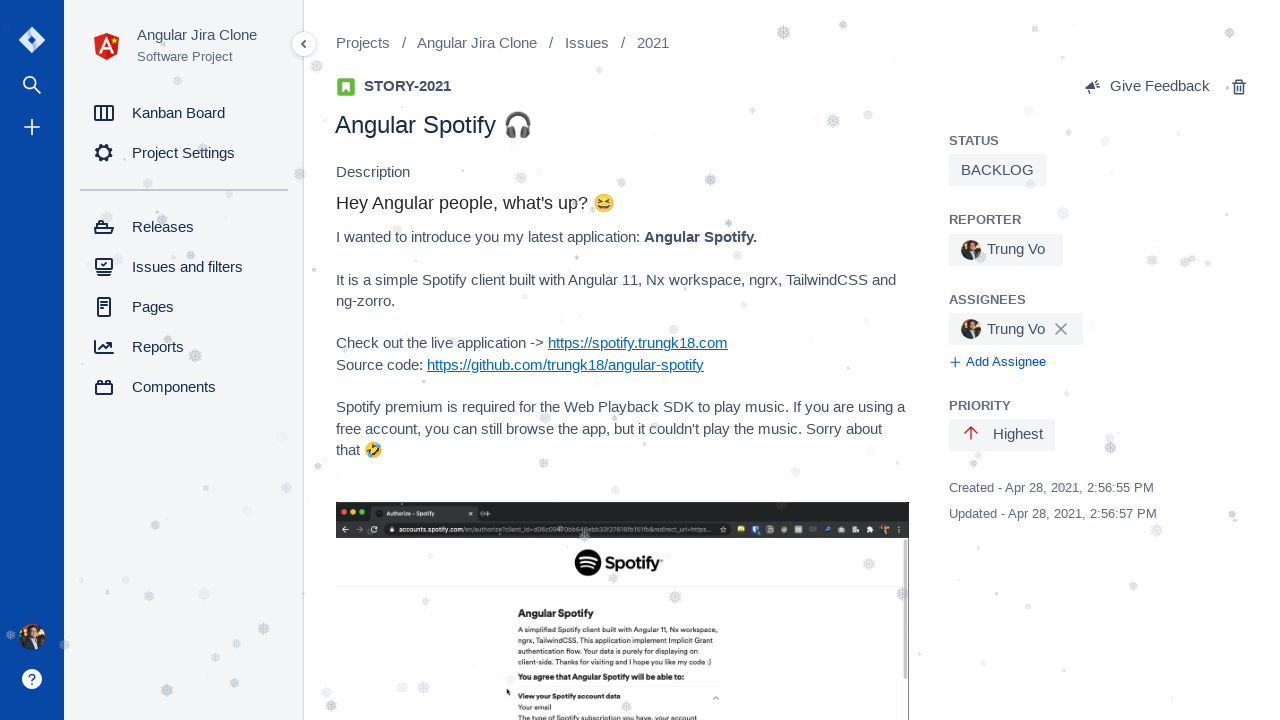

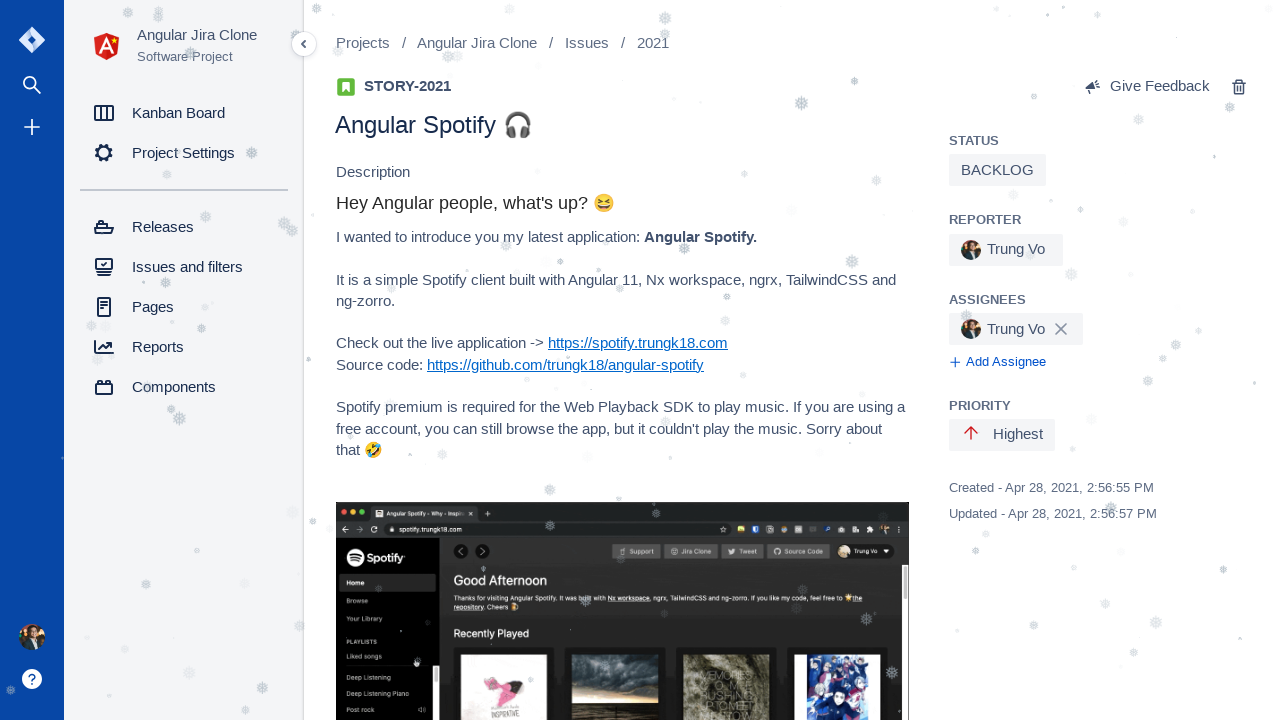